Tests that entered text is trimmed when editing a todo item

Starting URL: https://demo.playwright.dev/todomvc

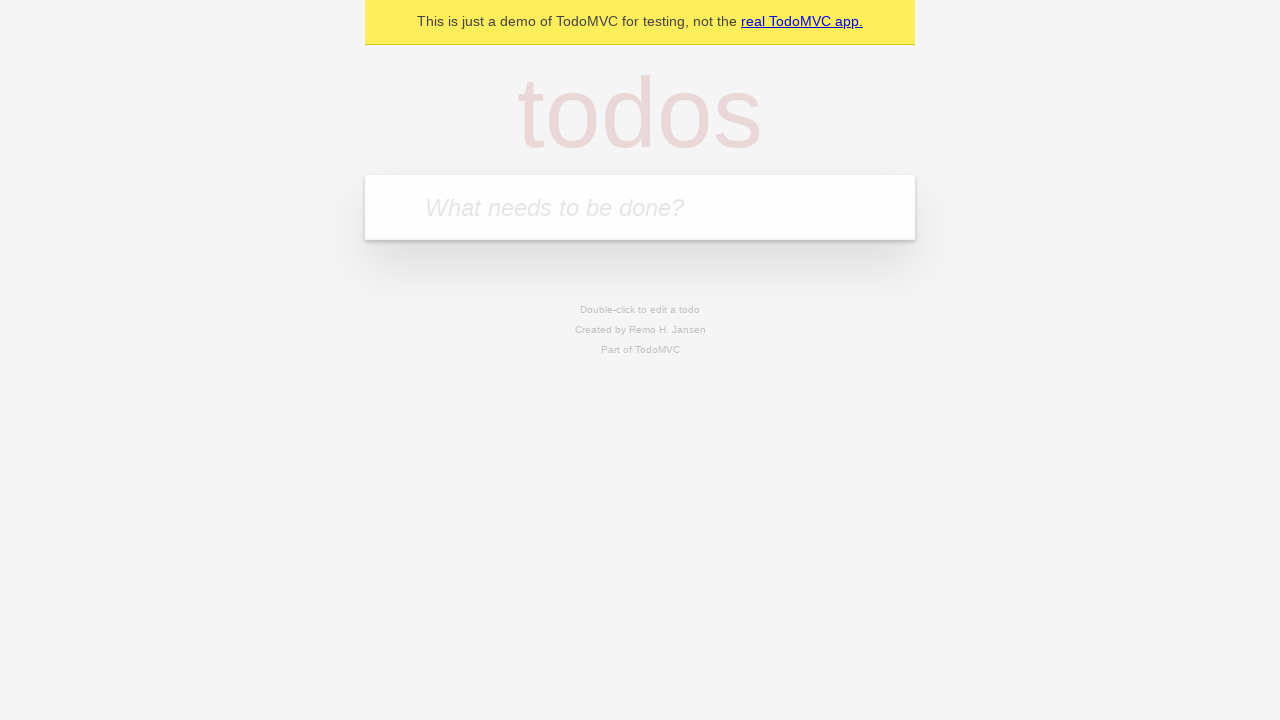

Located the 'What needs to be done?' input field
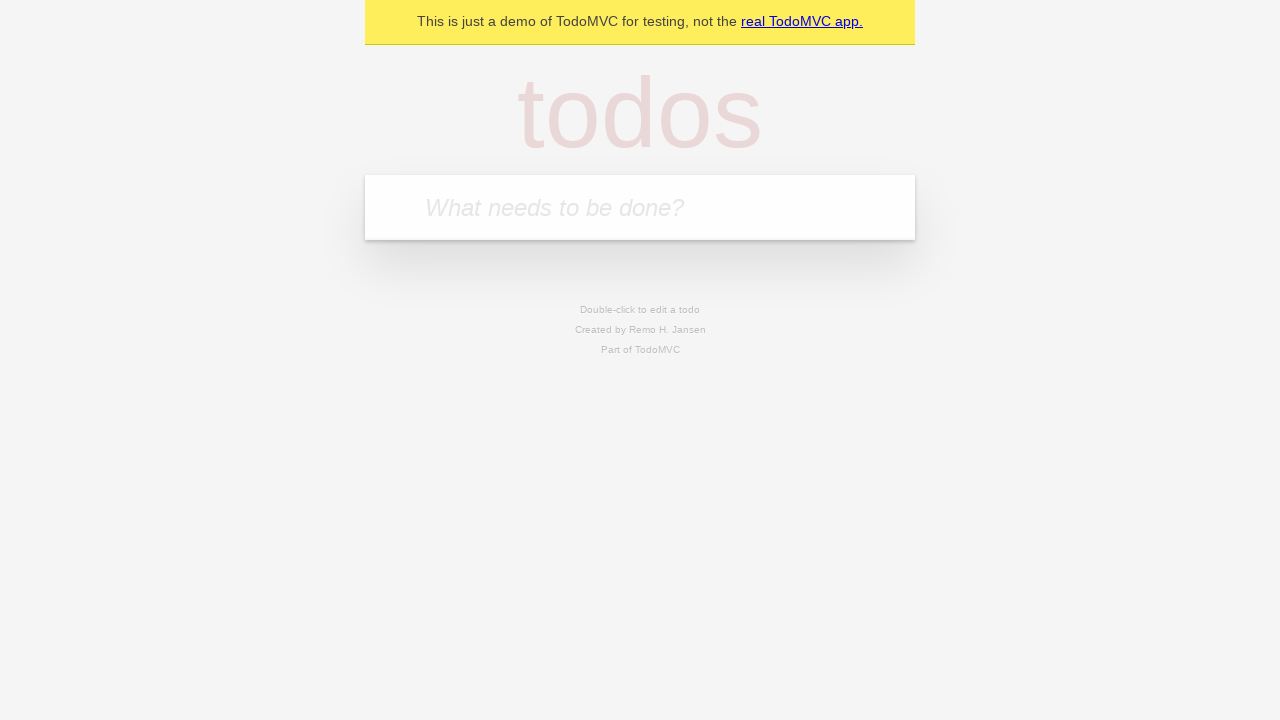

Filled first todo with 'buy some cheese' on internal:attr=[placeholder="What needs to be done?"i]
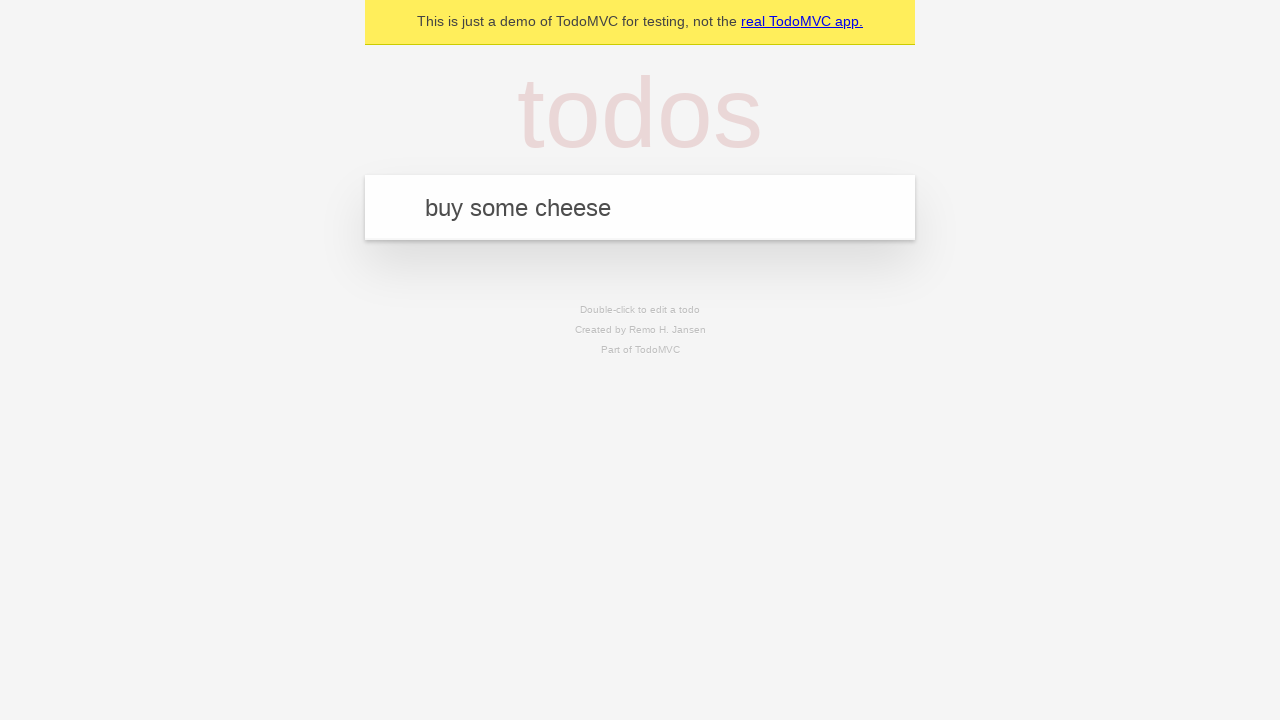

Pressed Enter to add first todo on internal:attr=[placeholder="What needs to be done?"i]
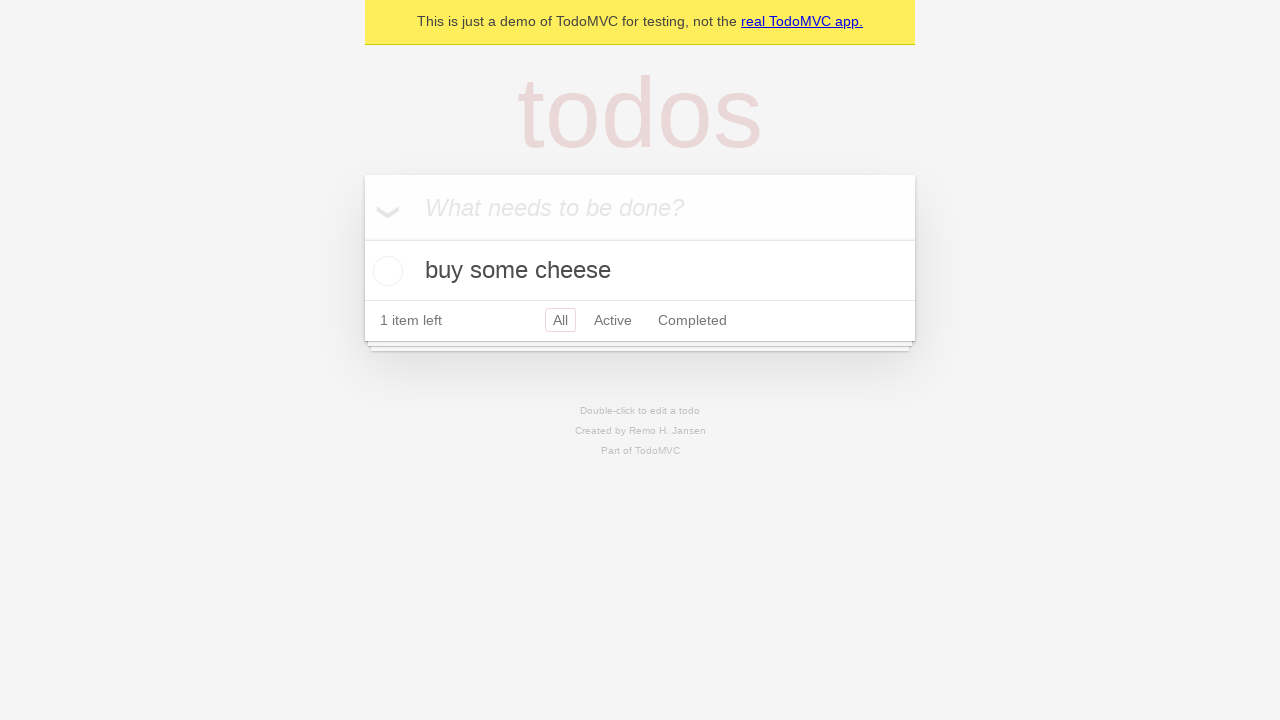

Filled second todo with 'feed the cats and dogs' on internal:attr=[placeholder="What needs to be done?"i]
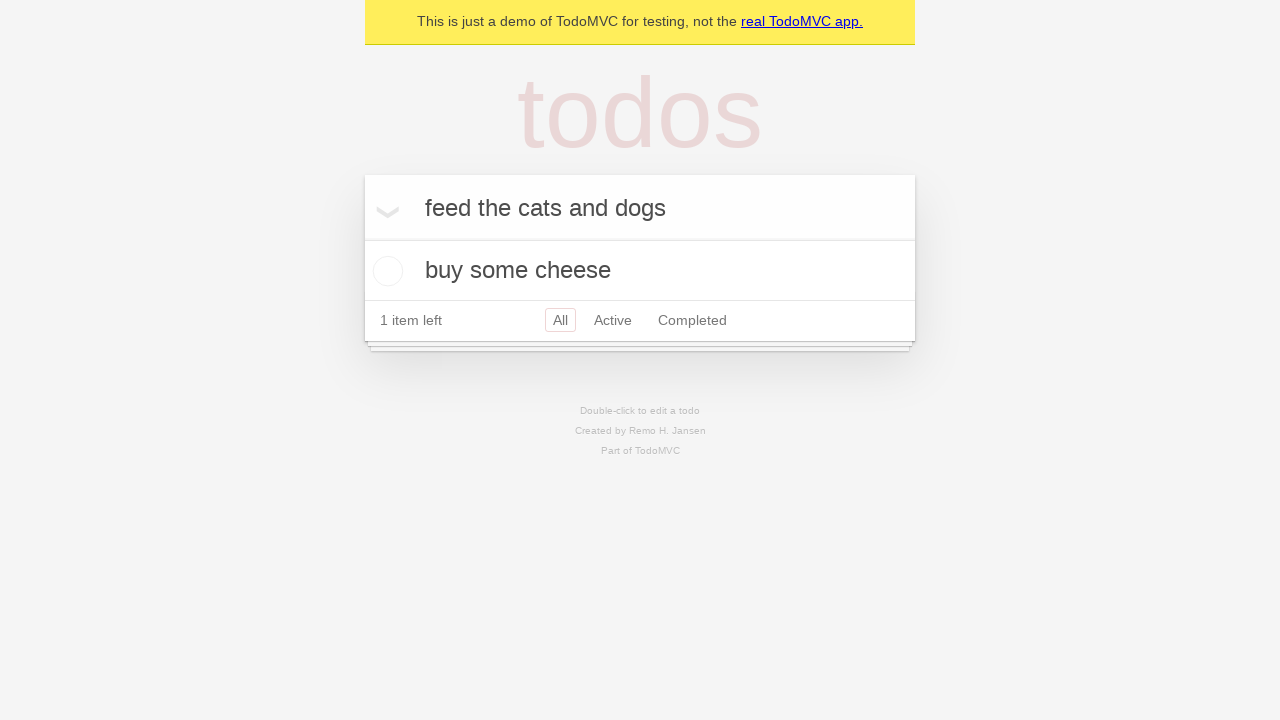

Pressed Enter to add second todo on internal:attr=[placeholder="What needs to be done?"i]
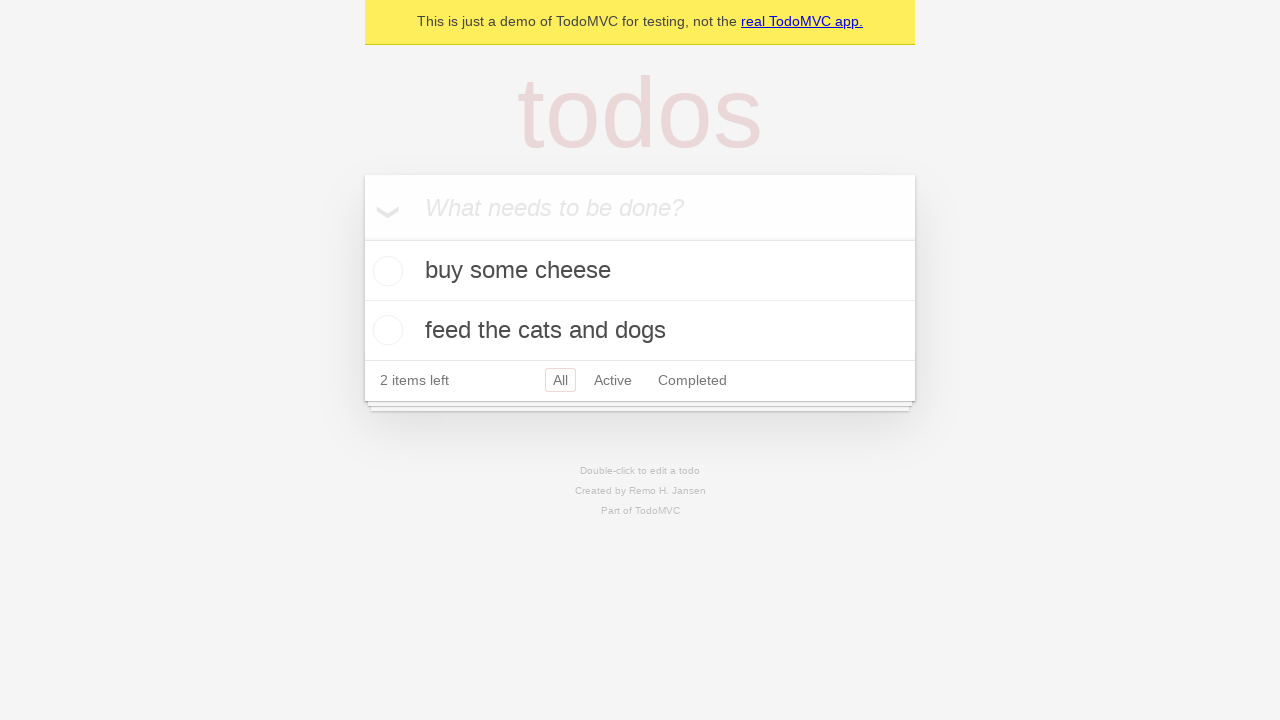

Filled third todo with 'book a doctors appointment' on internal:attr=[placeholder="What needs to be done?"i]
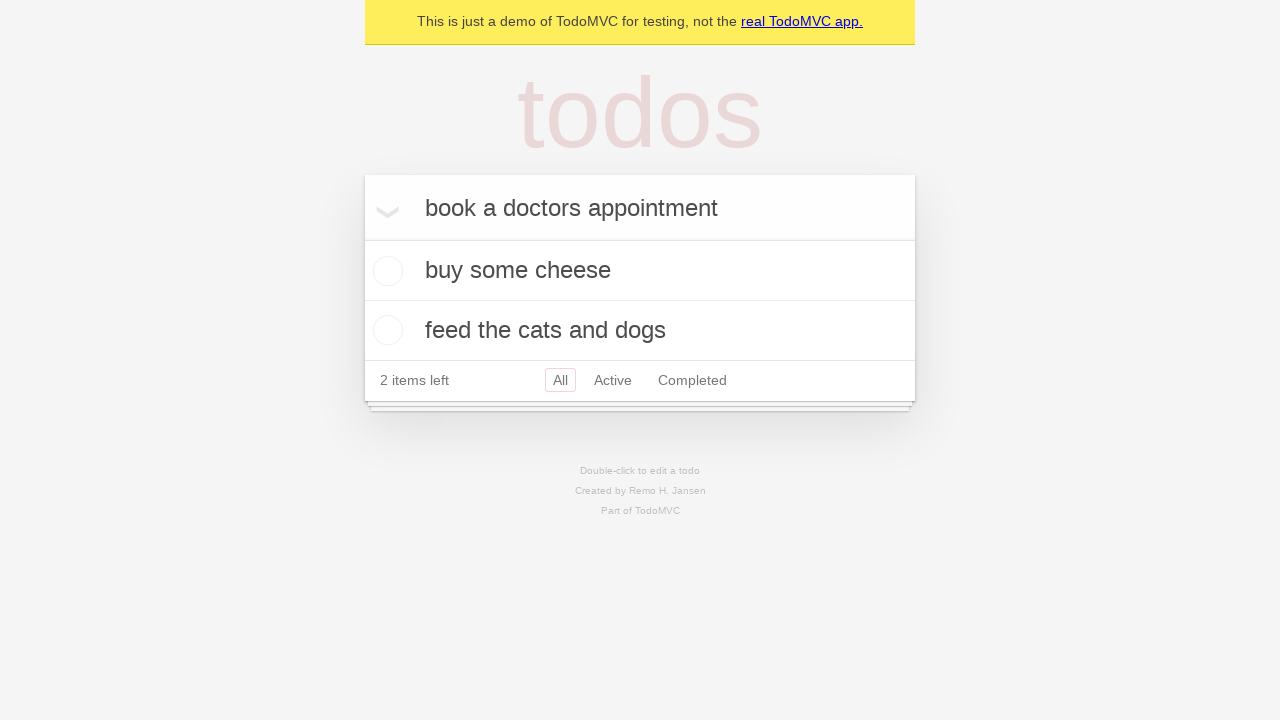

Pressed Enter to add third todo on internal:attr=[placeholder="What needs to be done?"i]
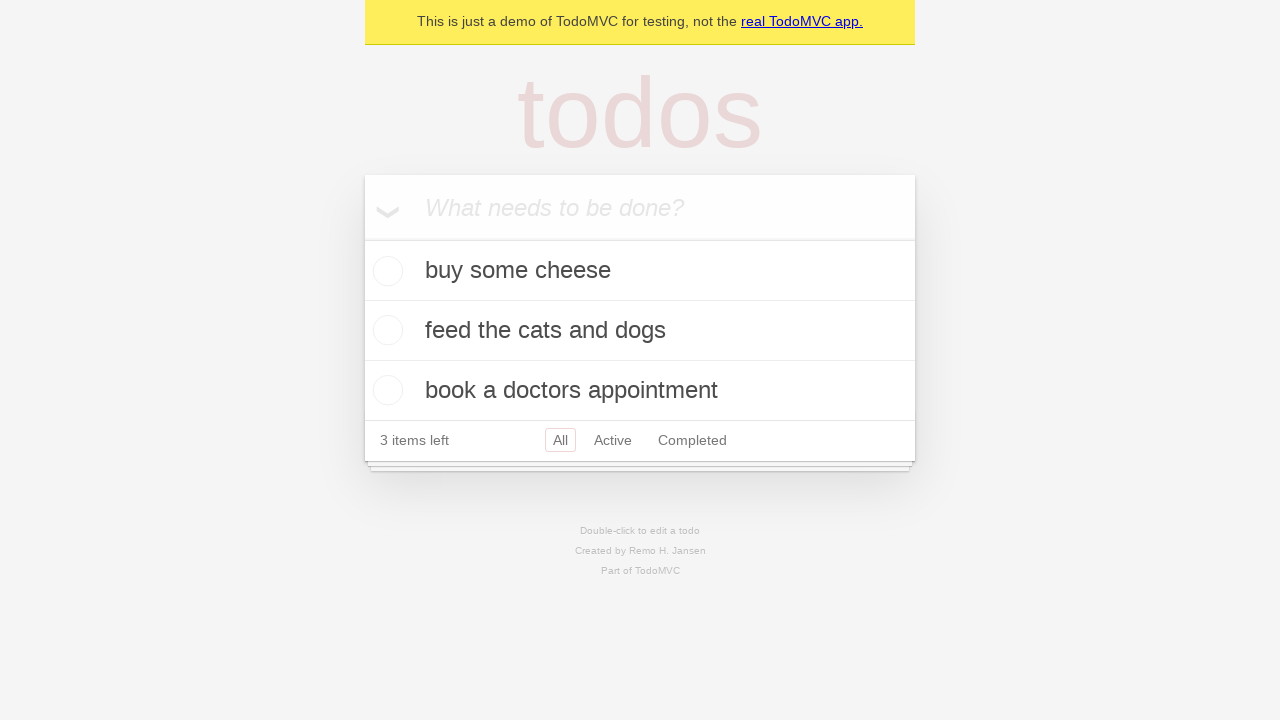

Located all todo items
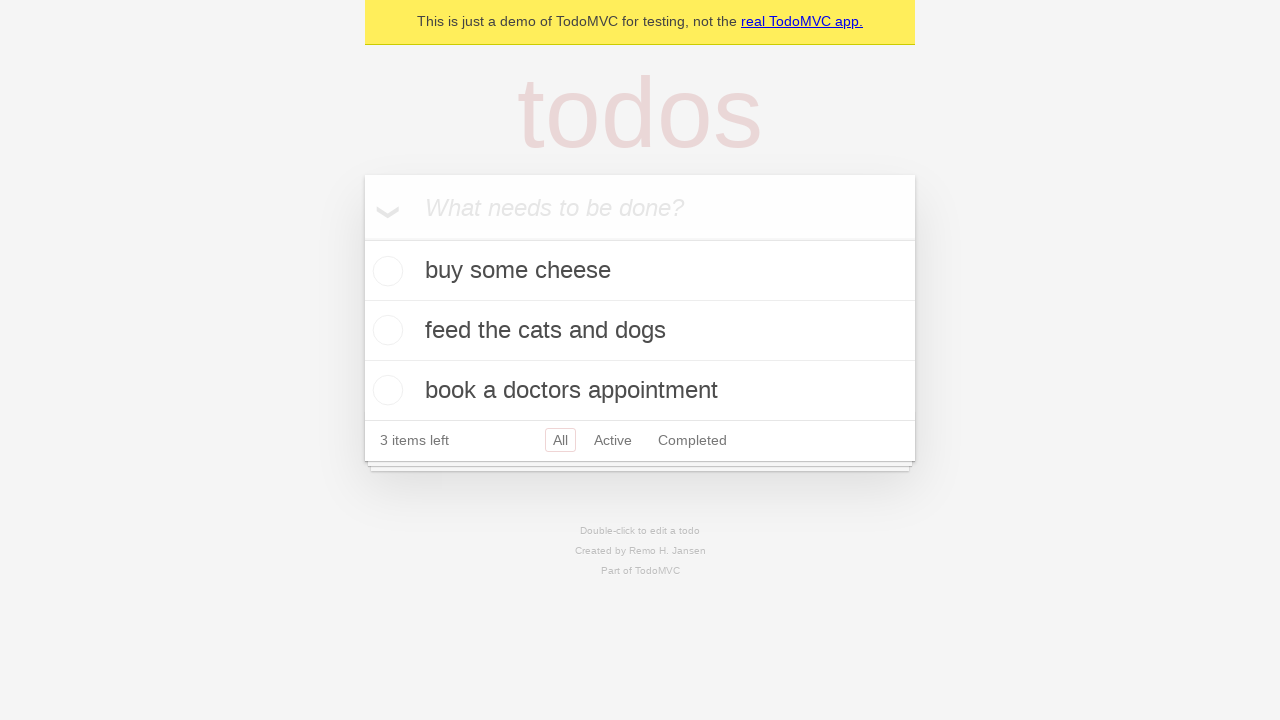

Double-clicked second todo item to enter edit mode at (640, 331) on internal:testid=[data-testid="todo-item"s] >> nth=1
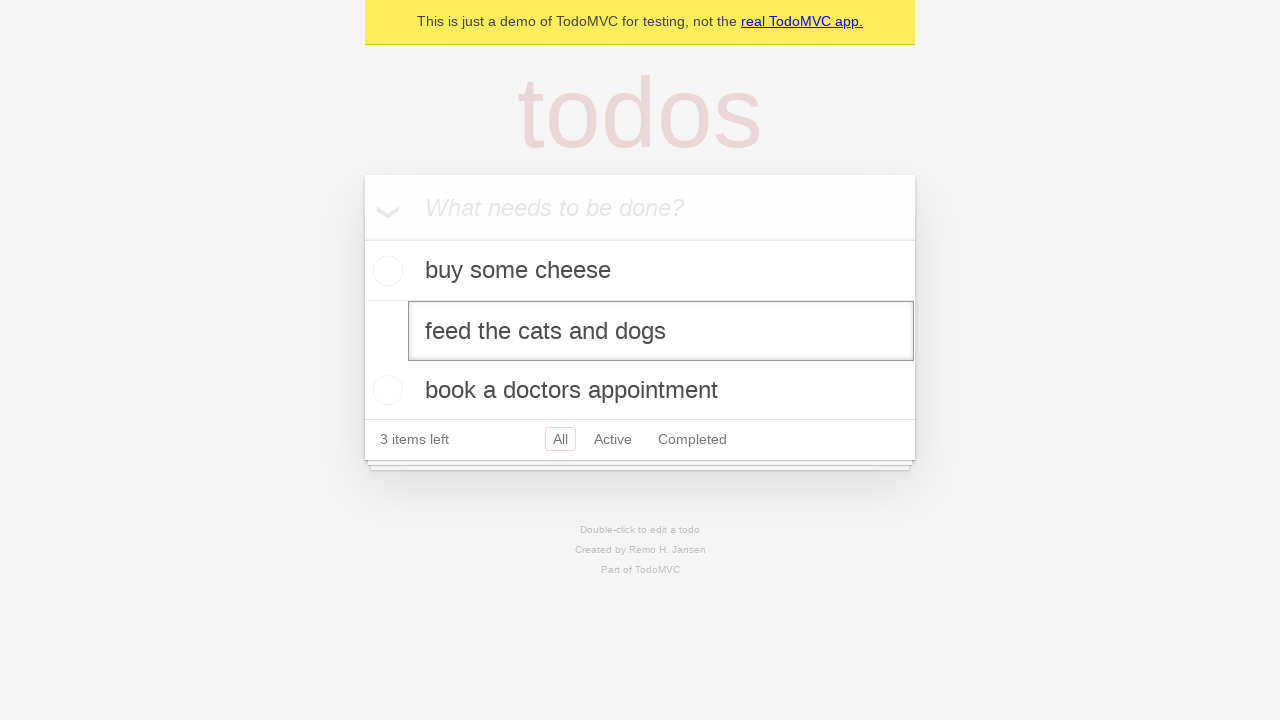

Filled edit field with text containing leading and trailing spaces on internal:testid=[data-testid="todo-item"s] >> nth=1 >> internal:role=textbox[nam
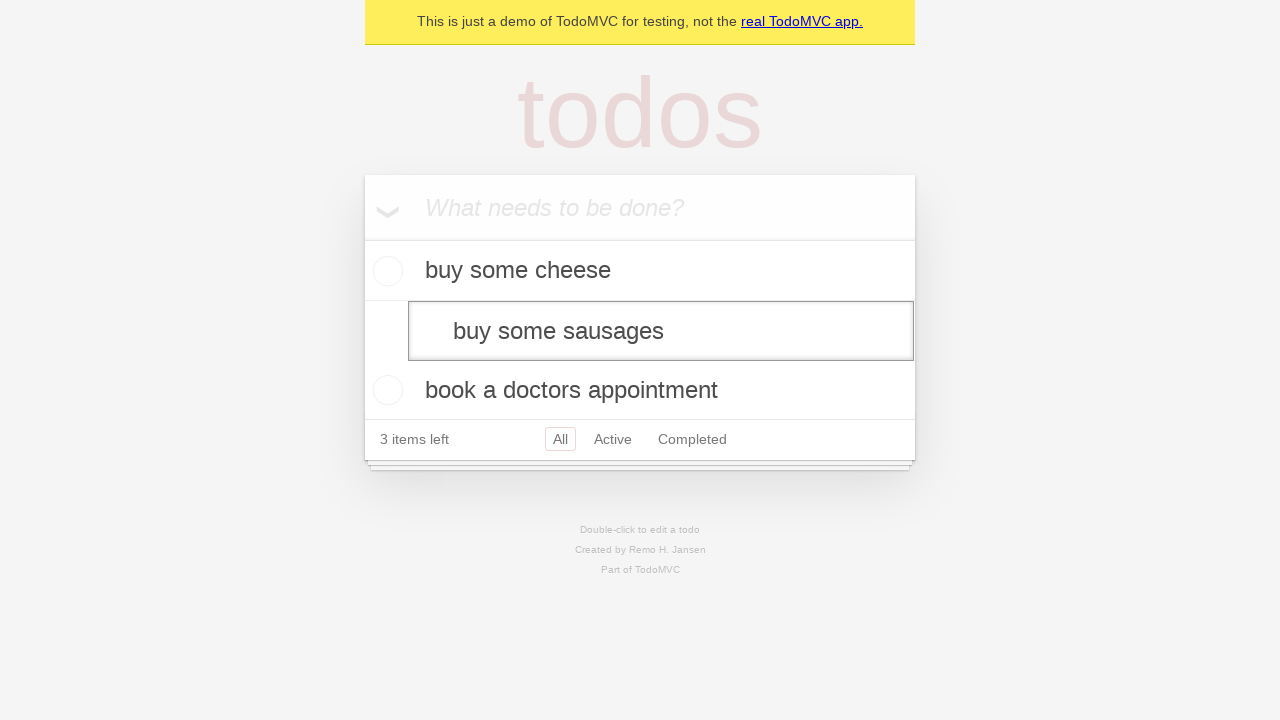

Pressed Enter to save edited todo, text should be trimmed on internal:testid=[data-testid="todo-item"s] >> nth=1 >> internal:role=textbox[nam
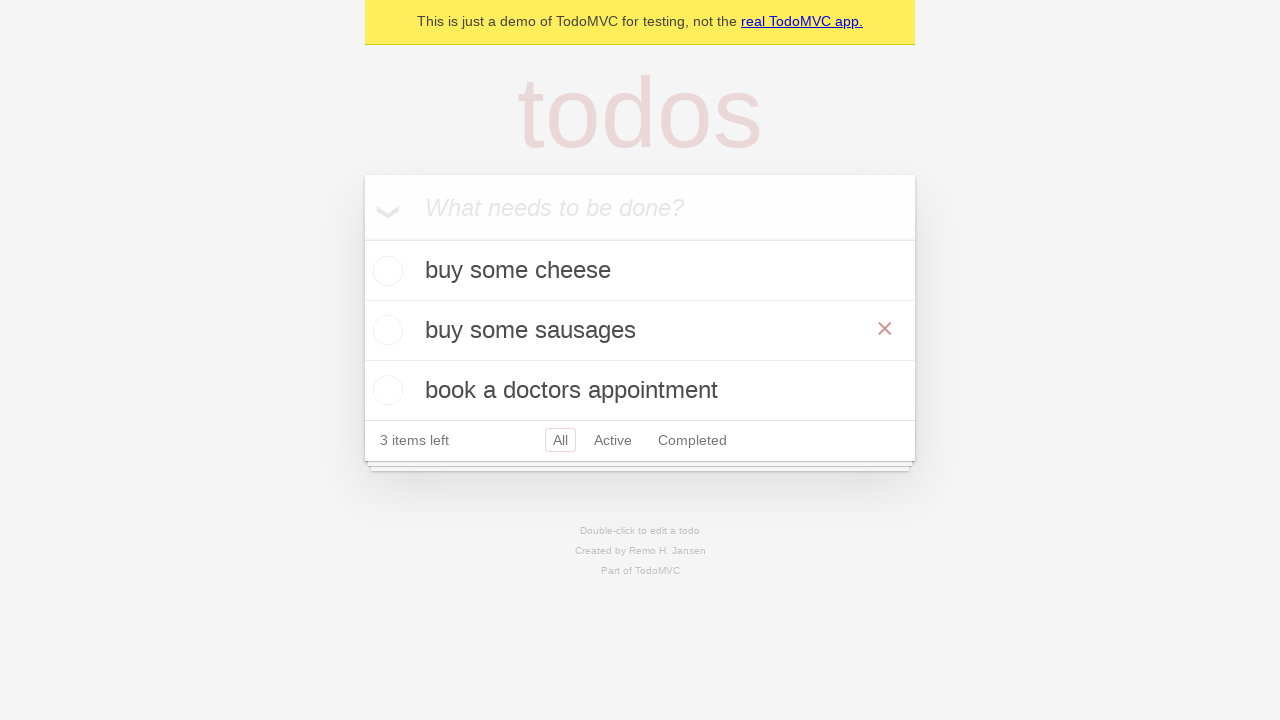

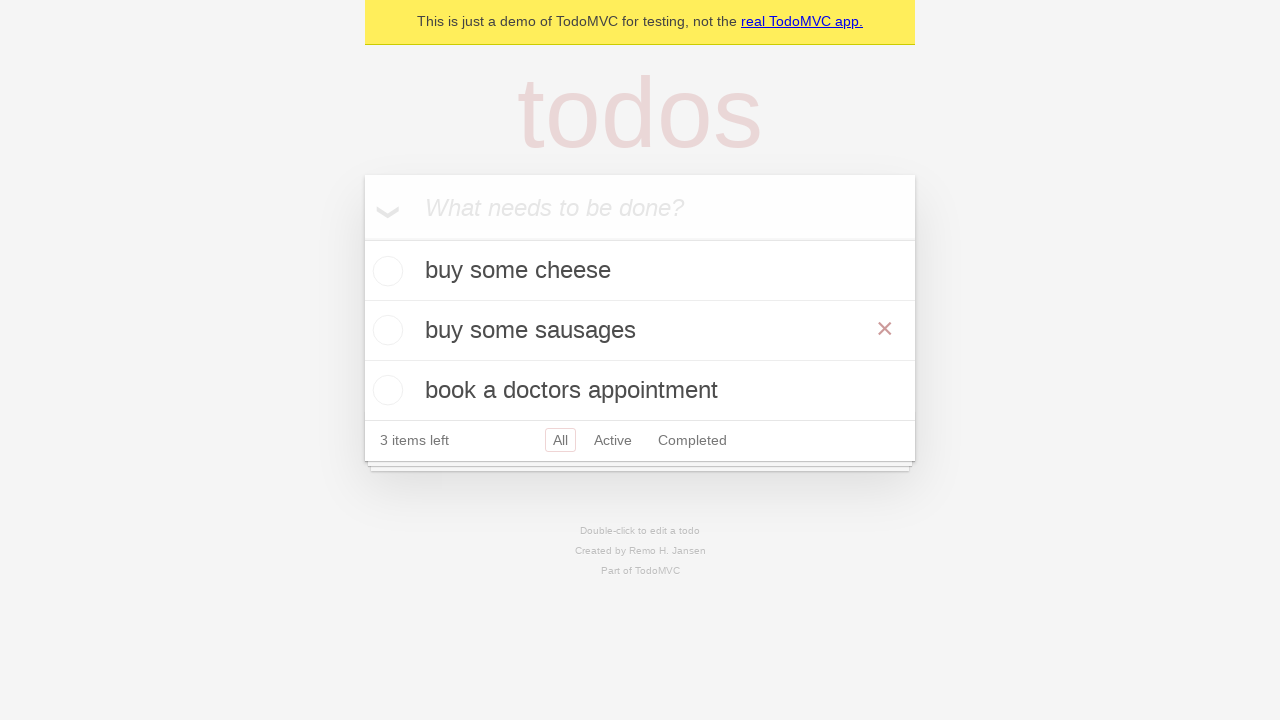